Navigates to the eCourt India portal and waits for the page to load completely.

Starting URL: https://services.ecourts.gov.in/ecourtindia_v6/

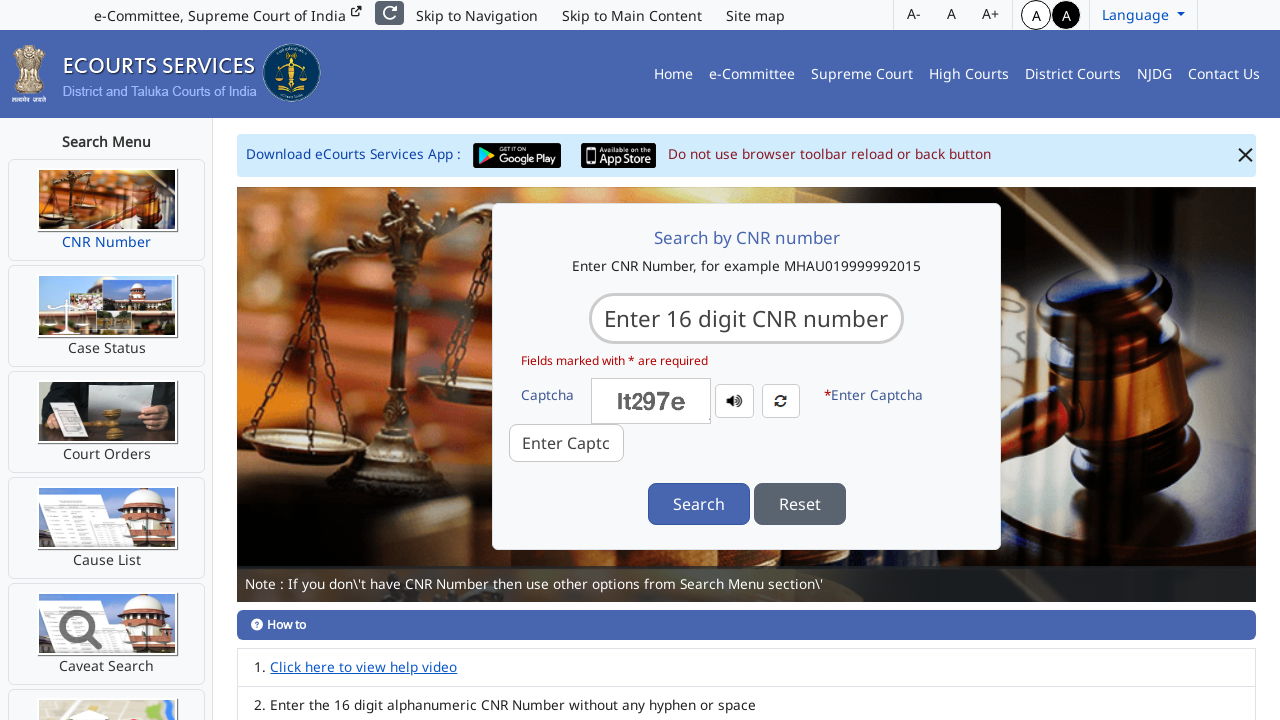

eCourt India portal page loaded completely (networkidle state reached)
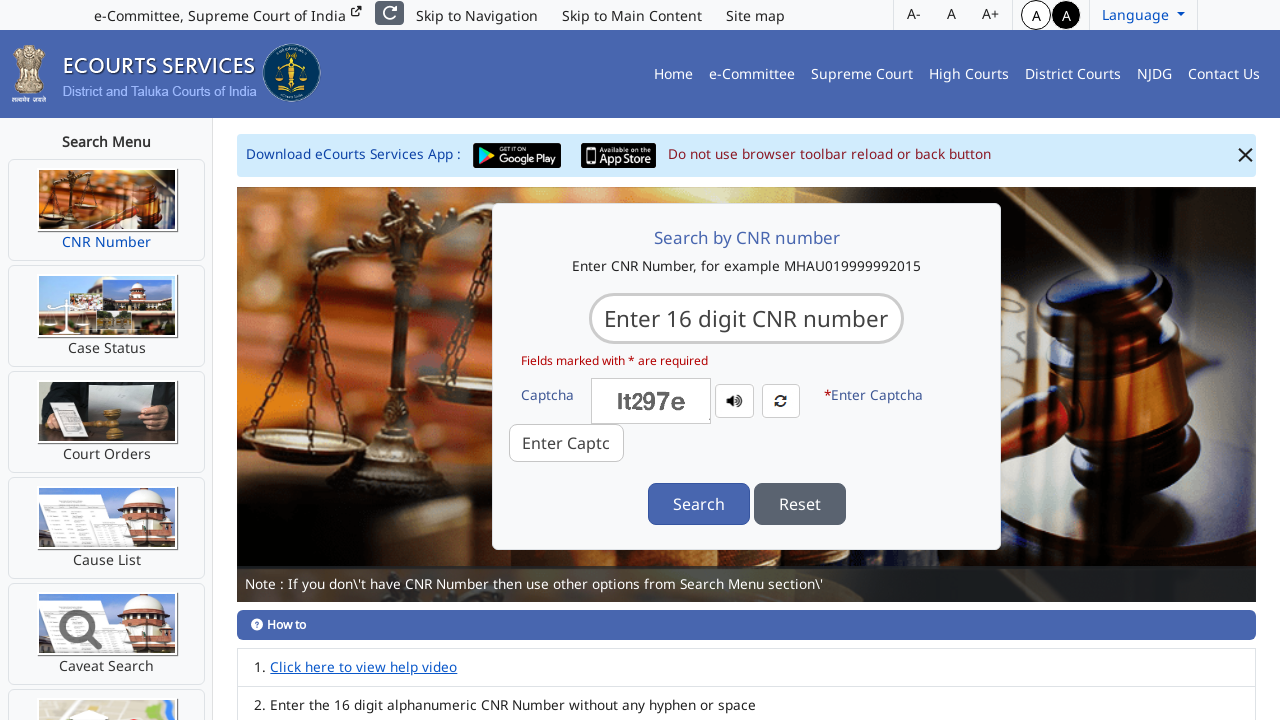

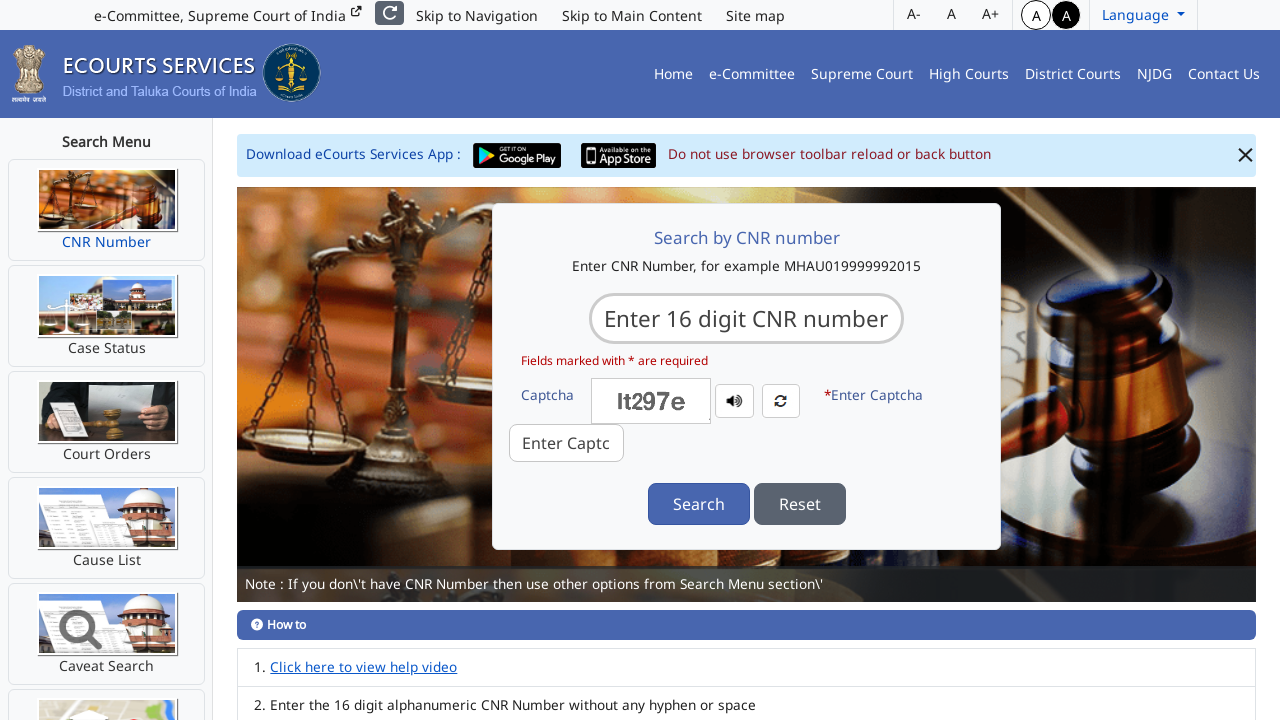